Tests file upload functionality by clicking on the file input element and uploading a sample file using Playwright's set_input_files method

Starting URL: https://demo.automationtesting.in/FileUpload.html

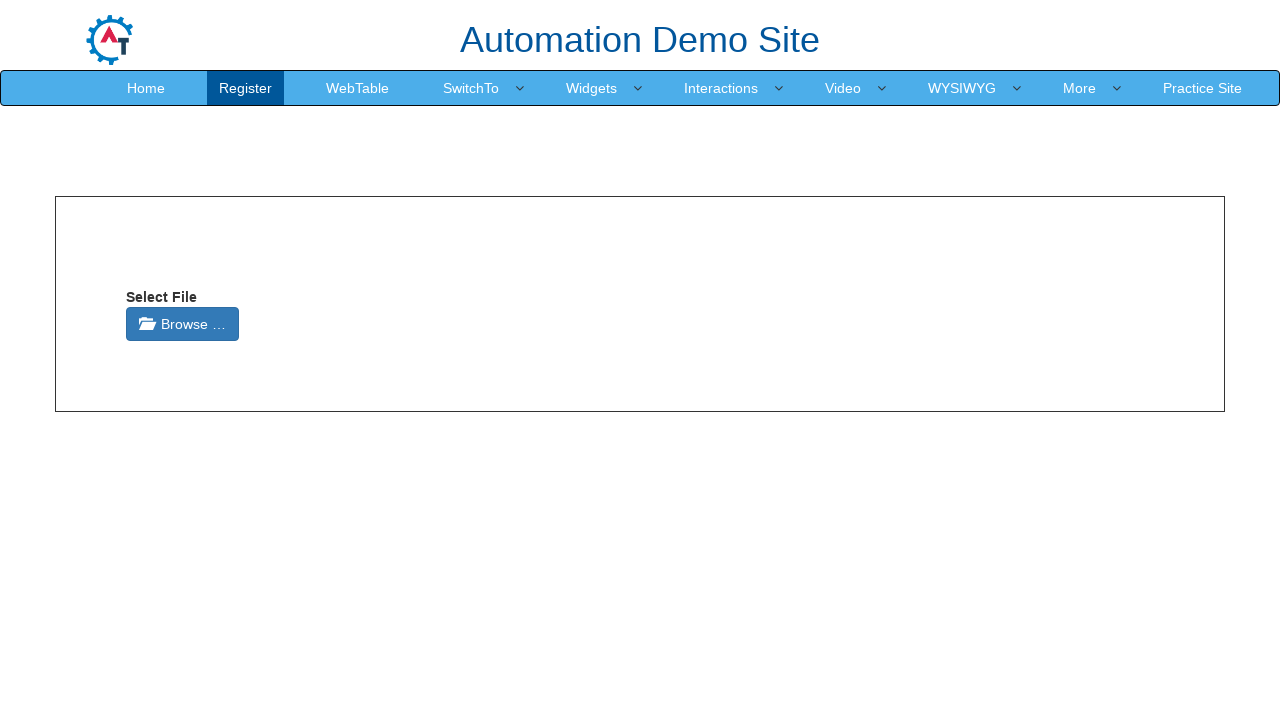

Waited for page to load with domcontentloaded state
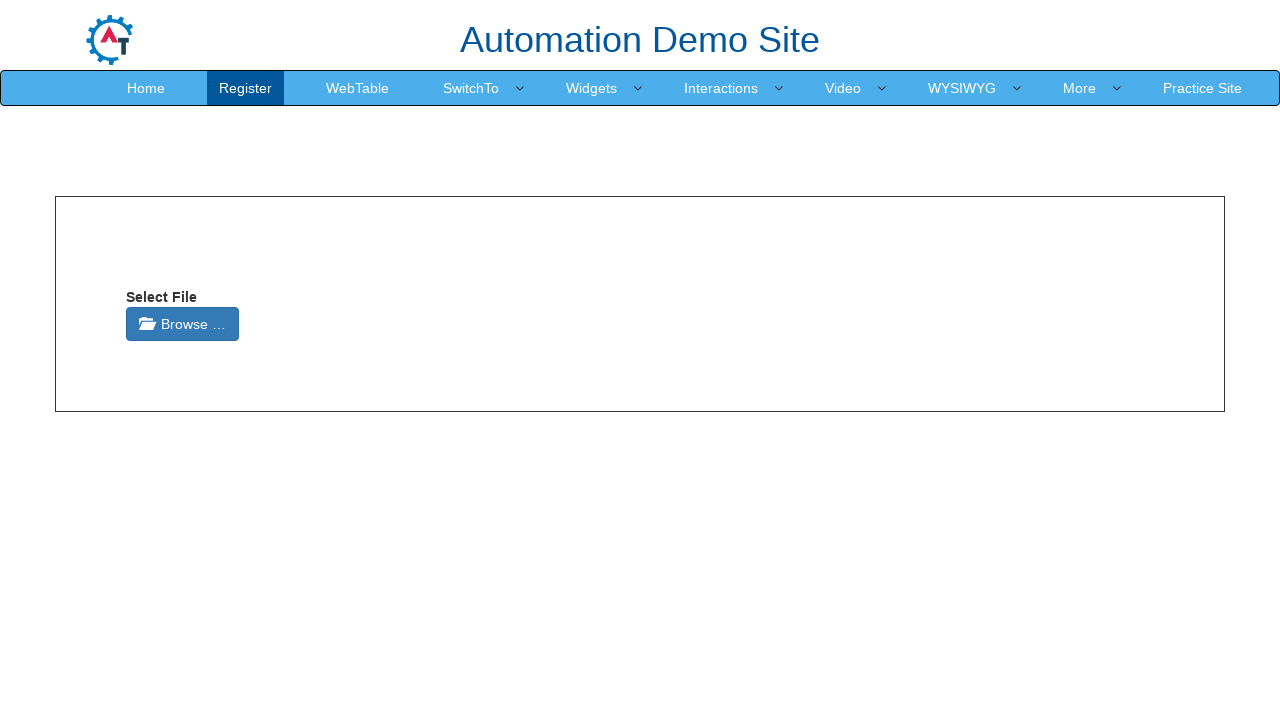

Page title retrieved: File input - Multi select
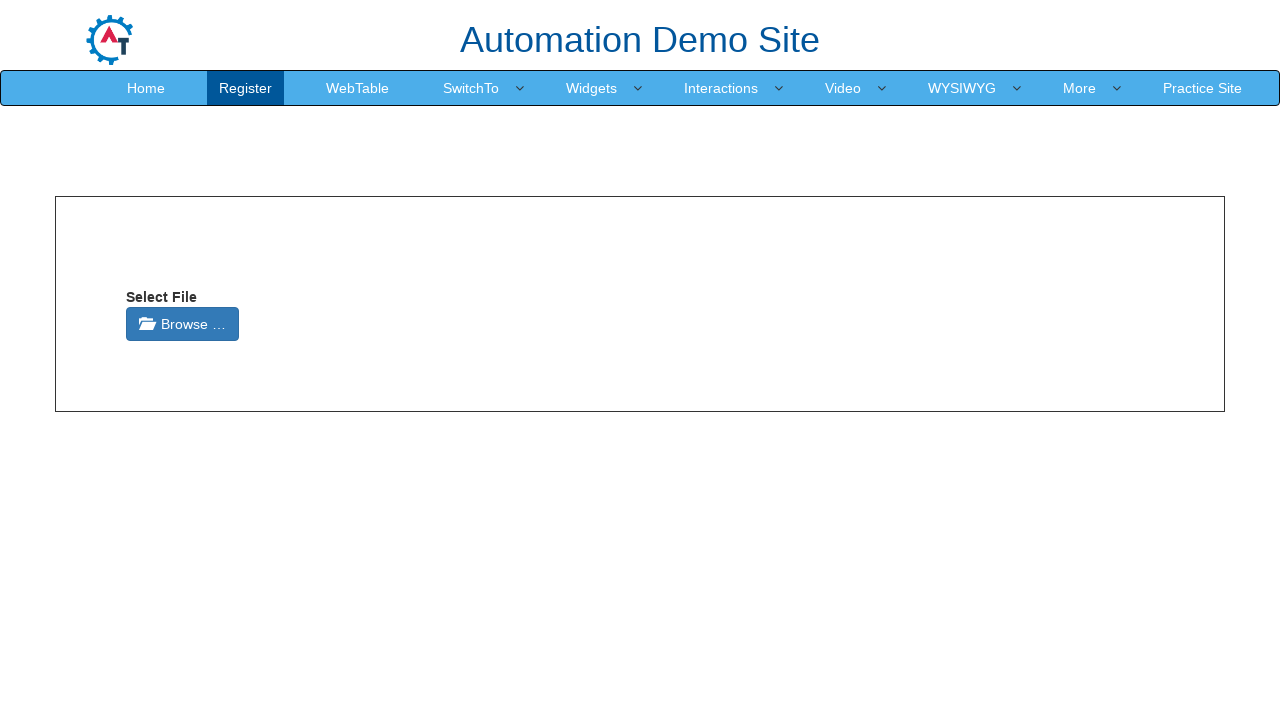

Located file input element with xpath=//*[@id='input-4']
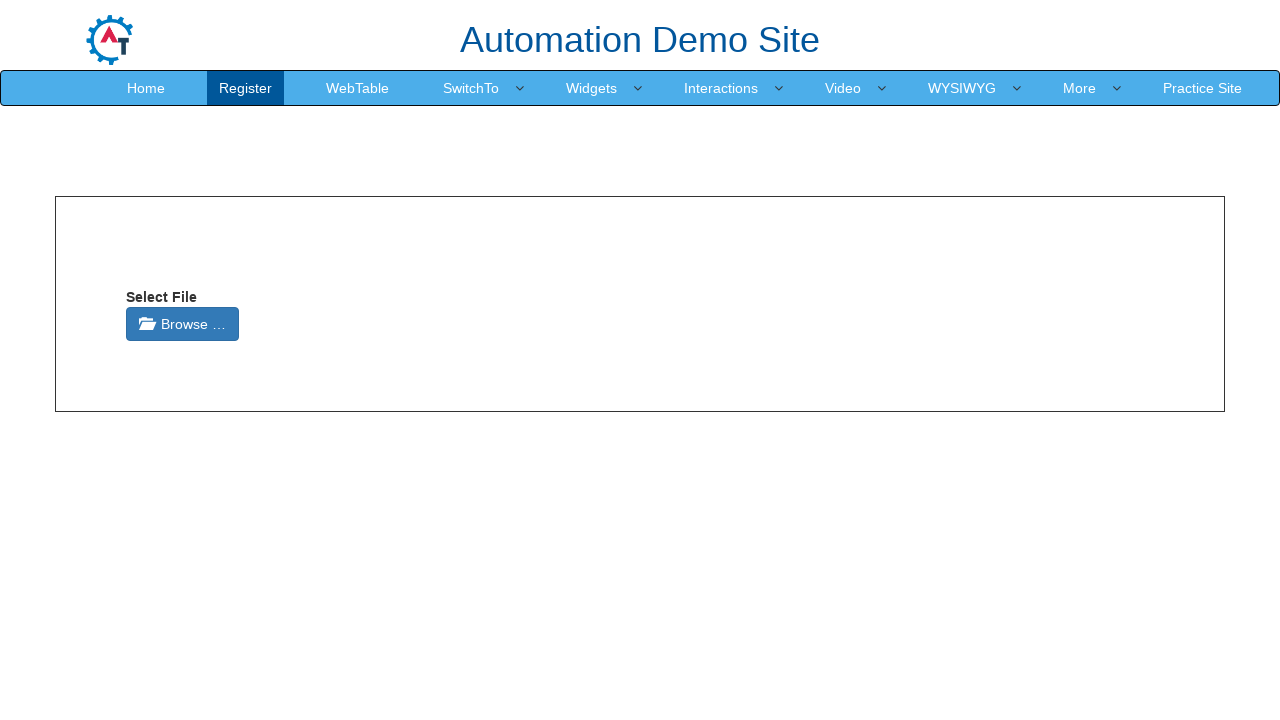

Set input files with sample_upload.txt containing test content
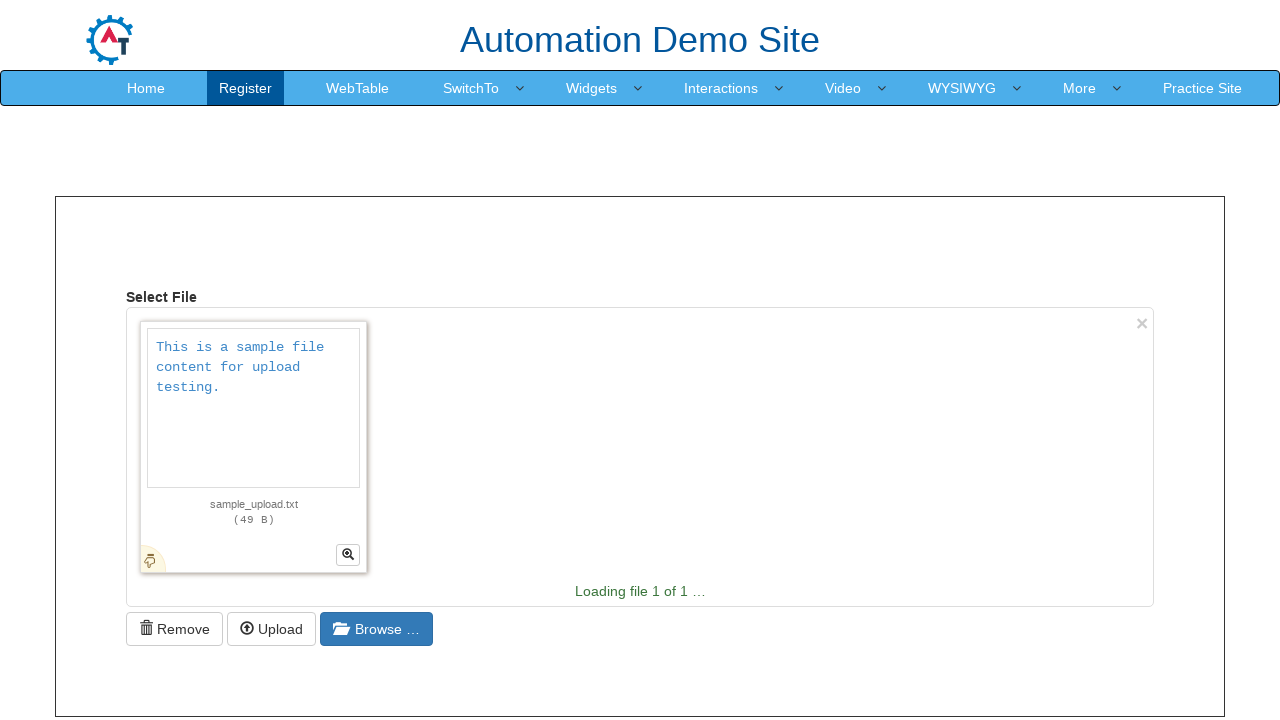

Waited 2000ms for file upload to process
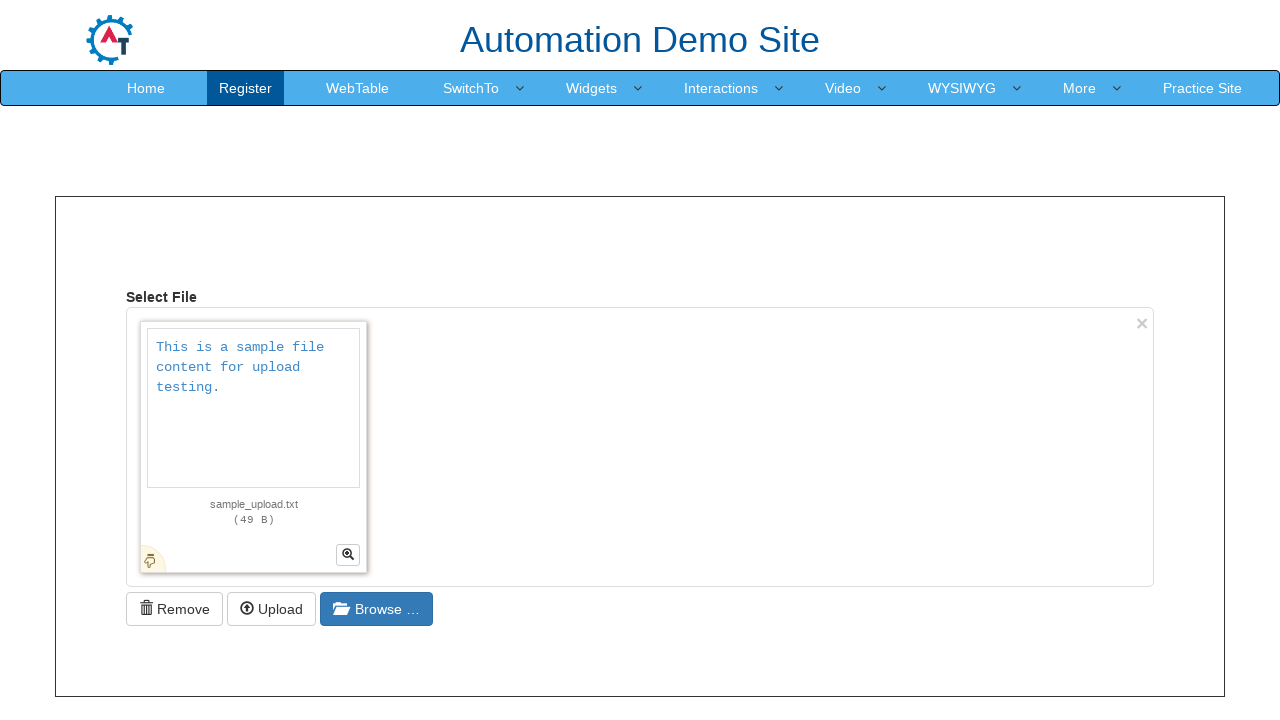

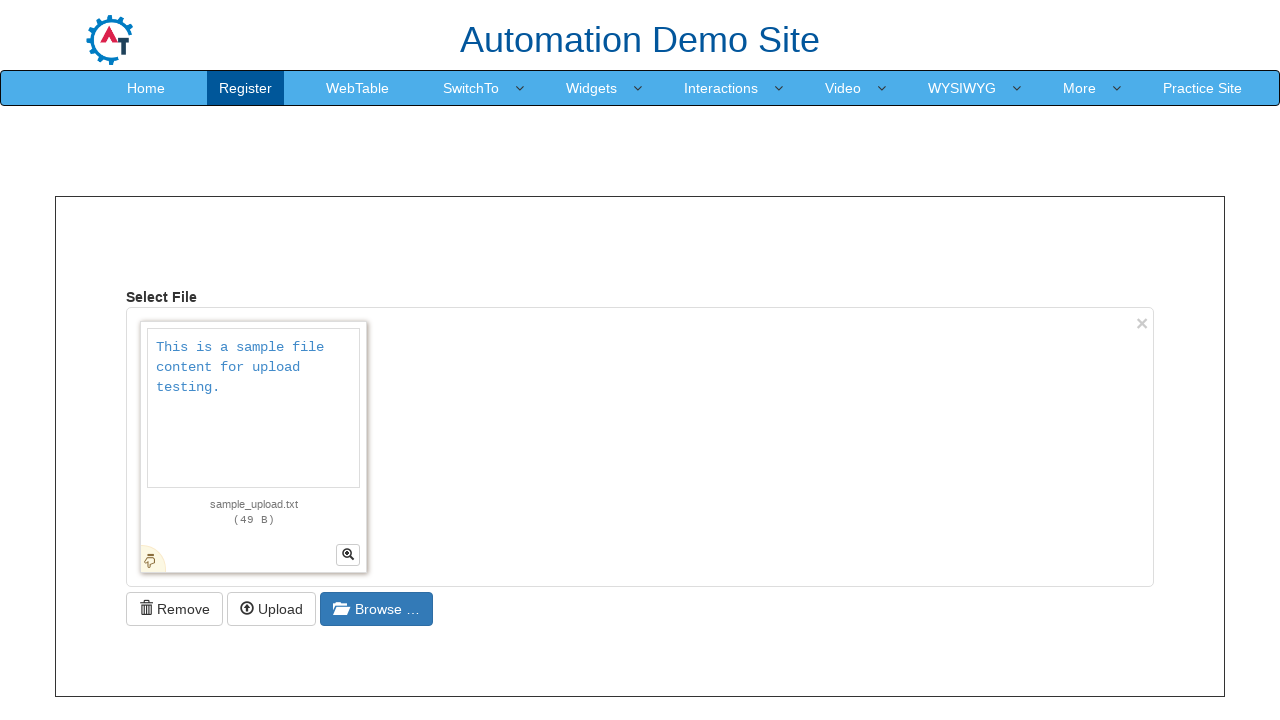